Tests JavaScript alert handling by clicking a button that triggers an alert and then accepting it

Starting URL: http://the-internet.herokuapp.com/javascript_alerts

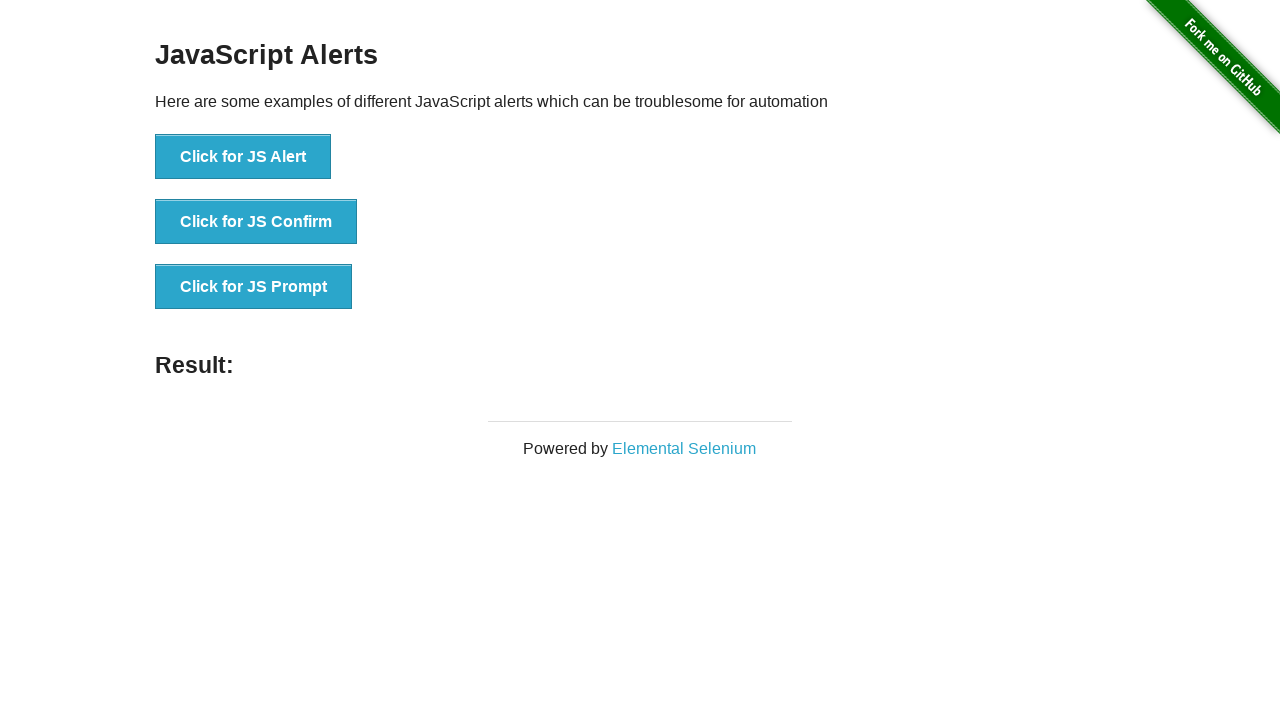

Clicked button to trigger JavaScript alert at (243, 157) on xpath=//button[text()='Click for JS Alert']
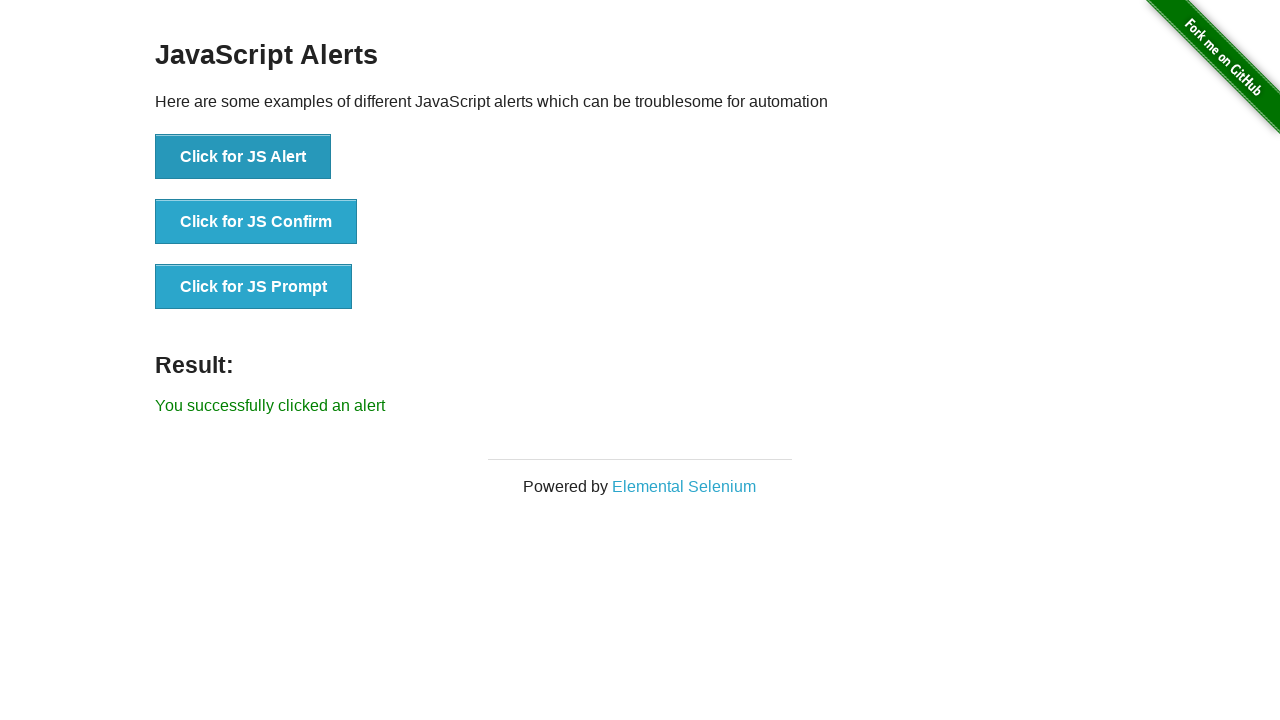

Set up dialog handler to accept JavaScript alert
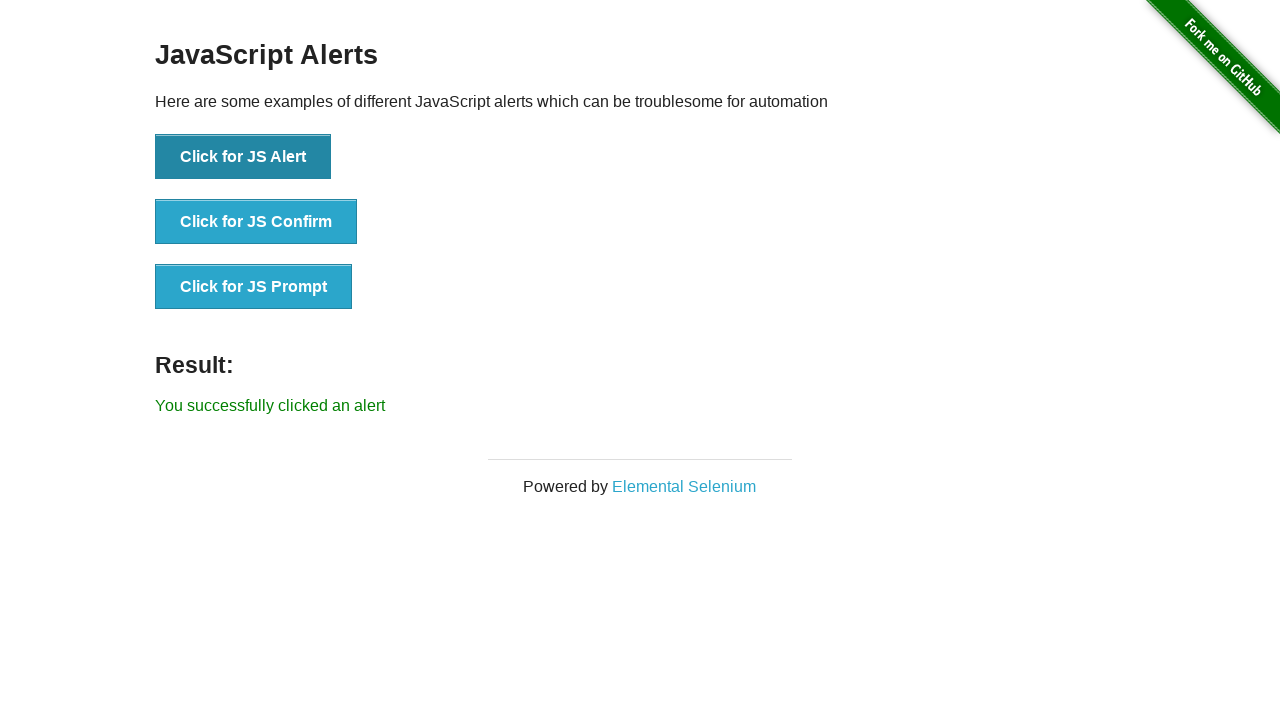

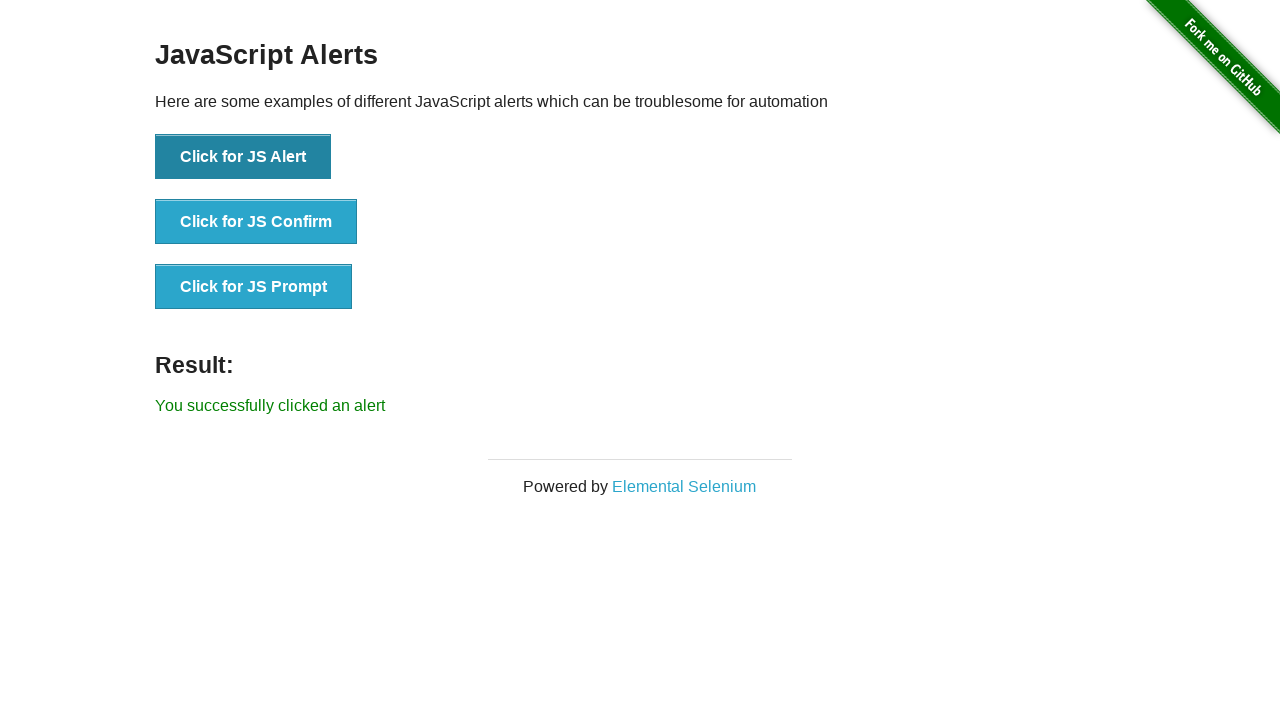